Tests a simple JavaScript alert by clicking a button, verifying the alert text says "You clicked a button", and accepting the alert

Starting URL: https://demoqa.com/alerts

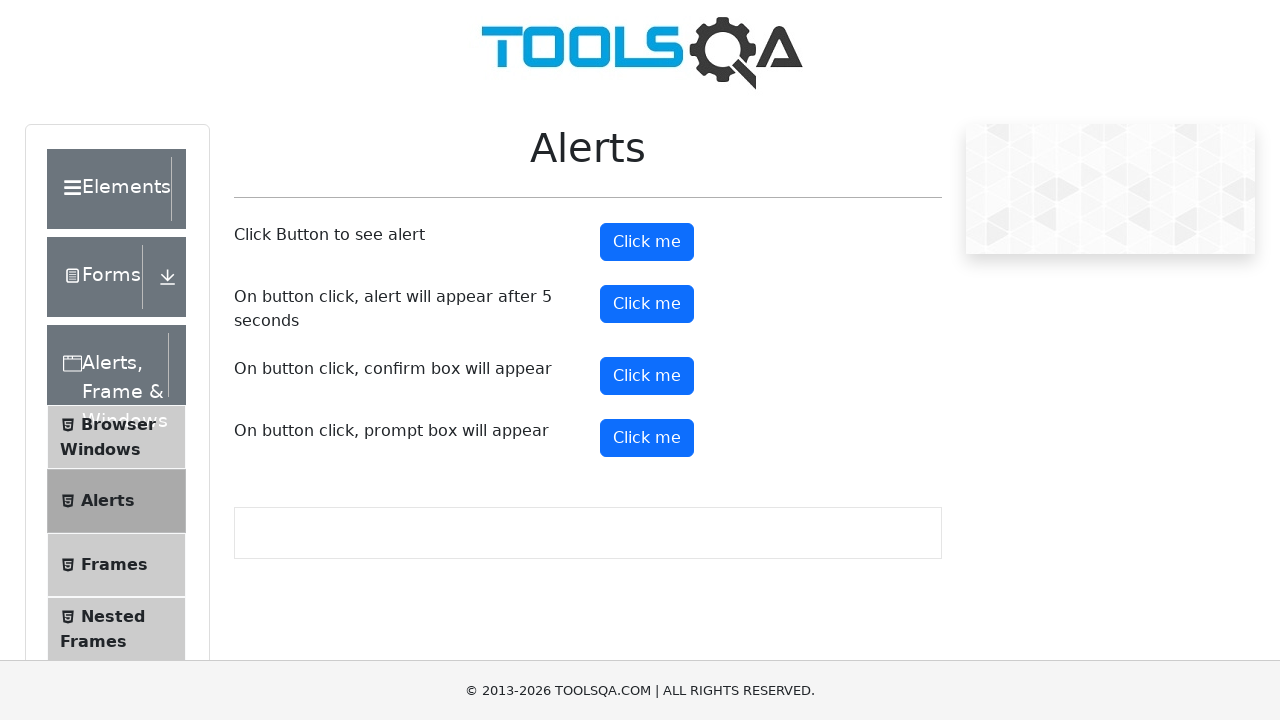

Clicked button to trigger alert at (647, 242) on (//button)[2]
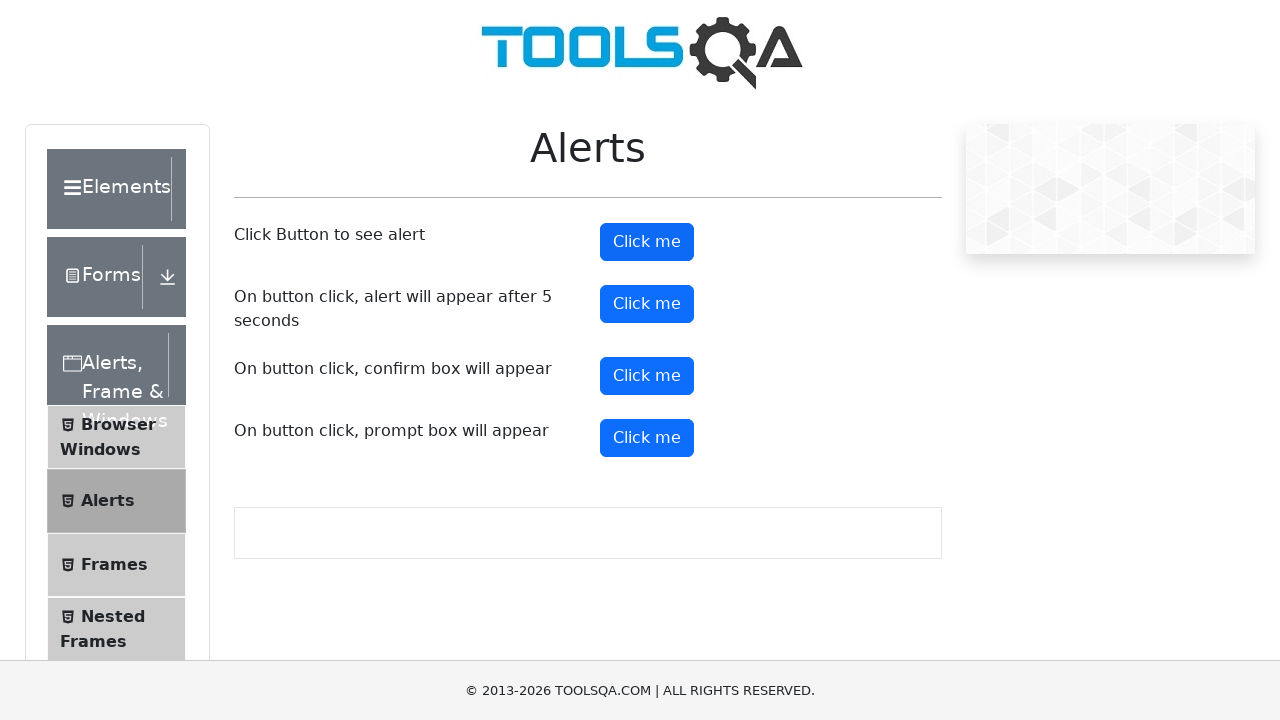

Set up alert handler to verify message 'You clicked a button' and accept
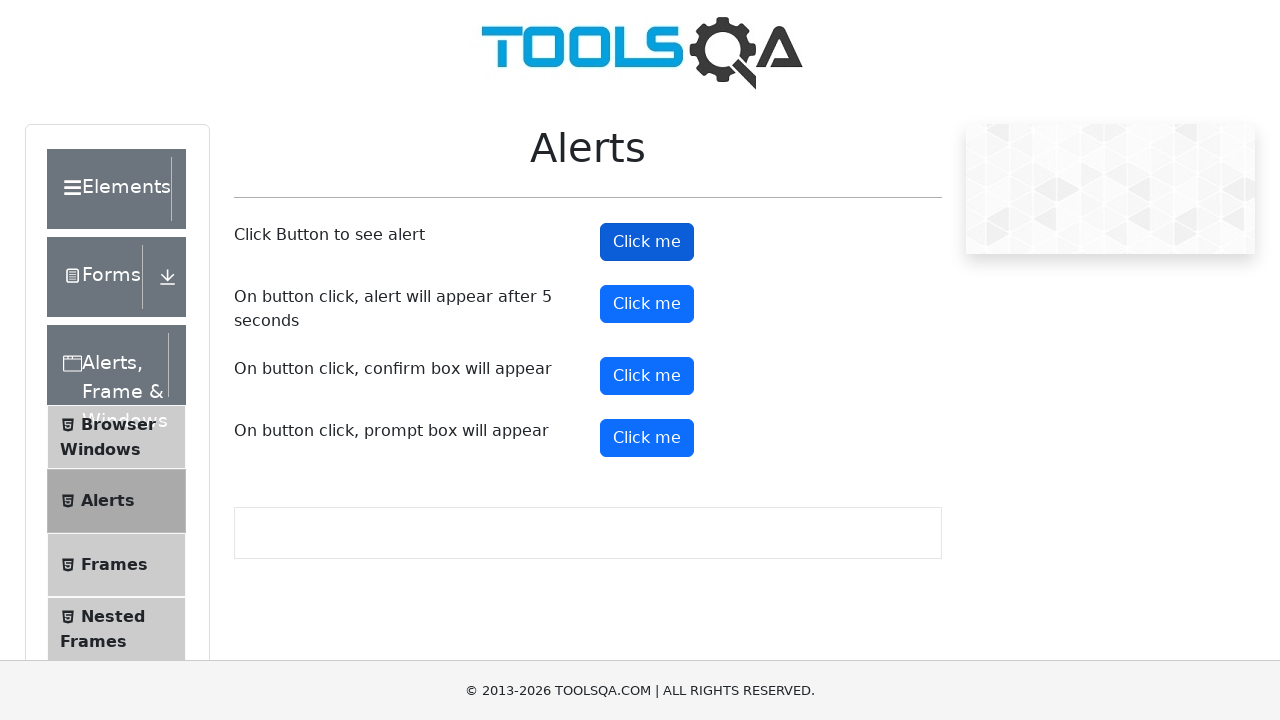

Alert handled and dismissed
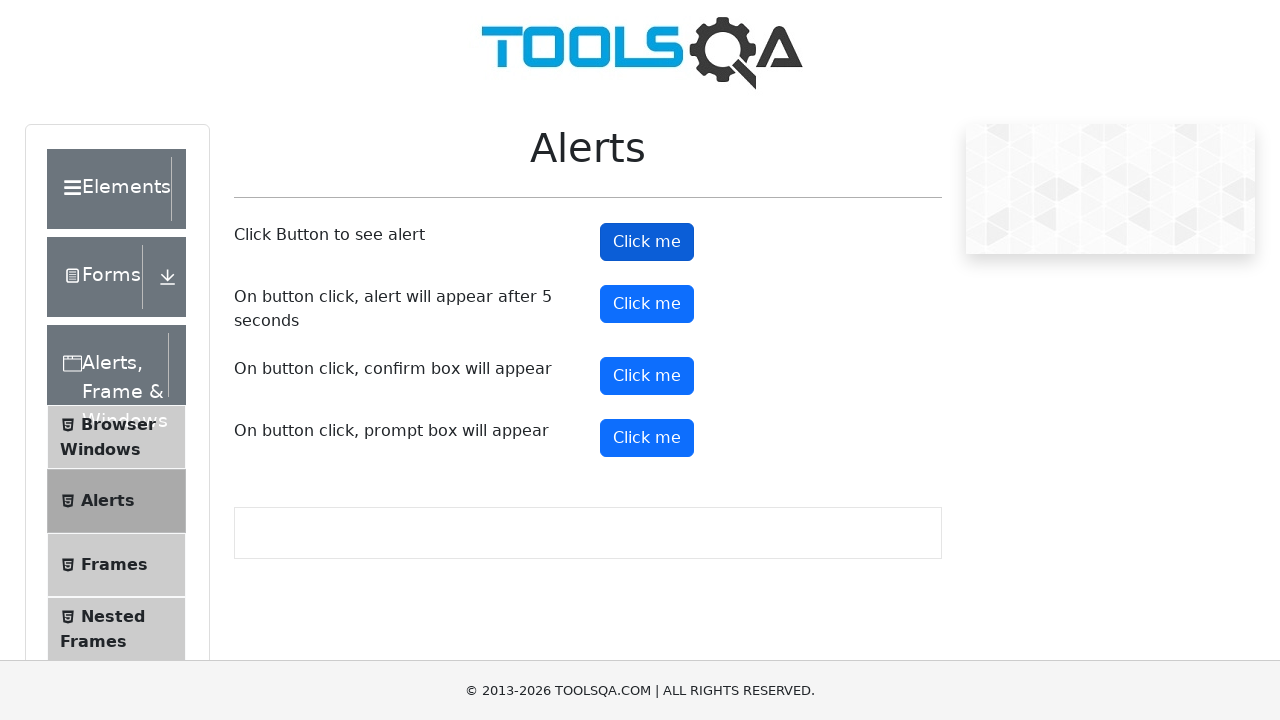

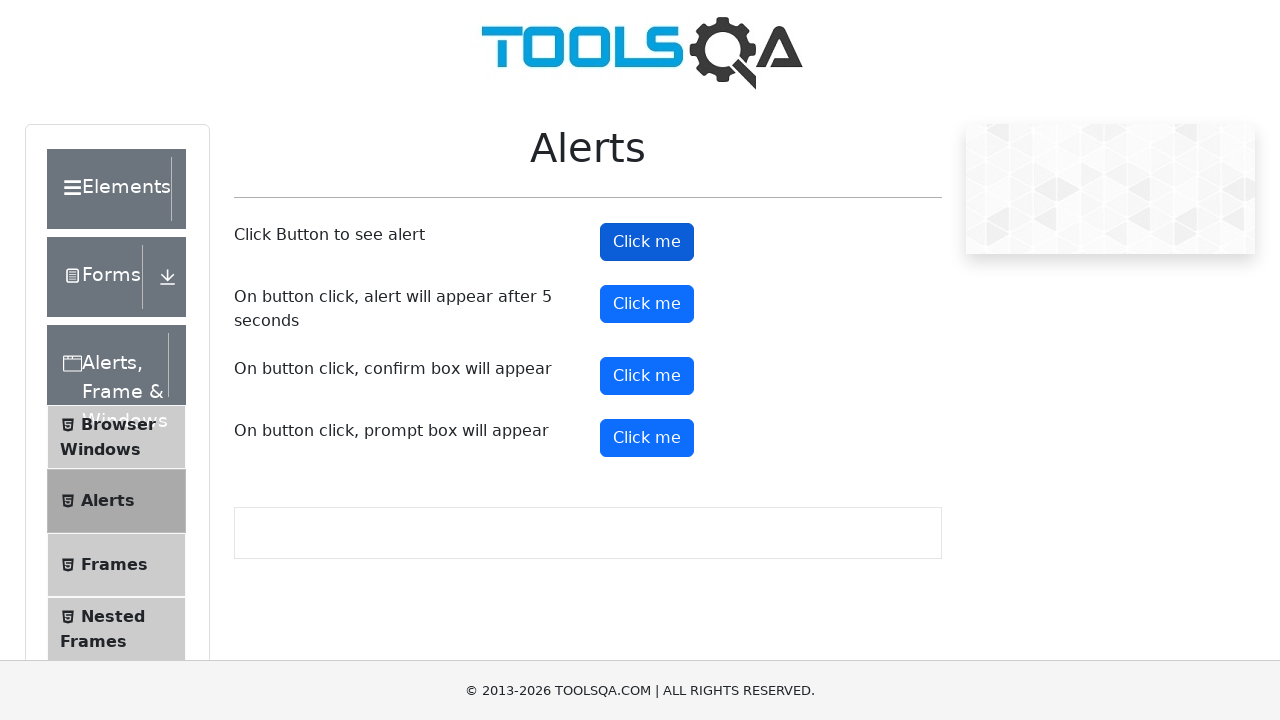